Tests registration form submission with a different approach, attempting to fill fields including one with an invalid selector that will fail

Starting URL: http://suninjuly.github.io/registration1.html

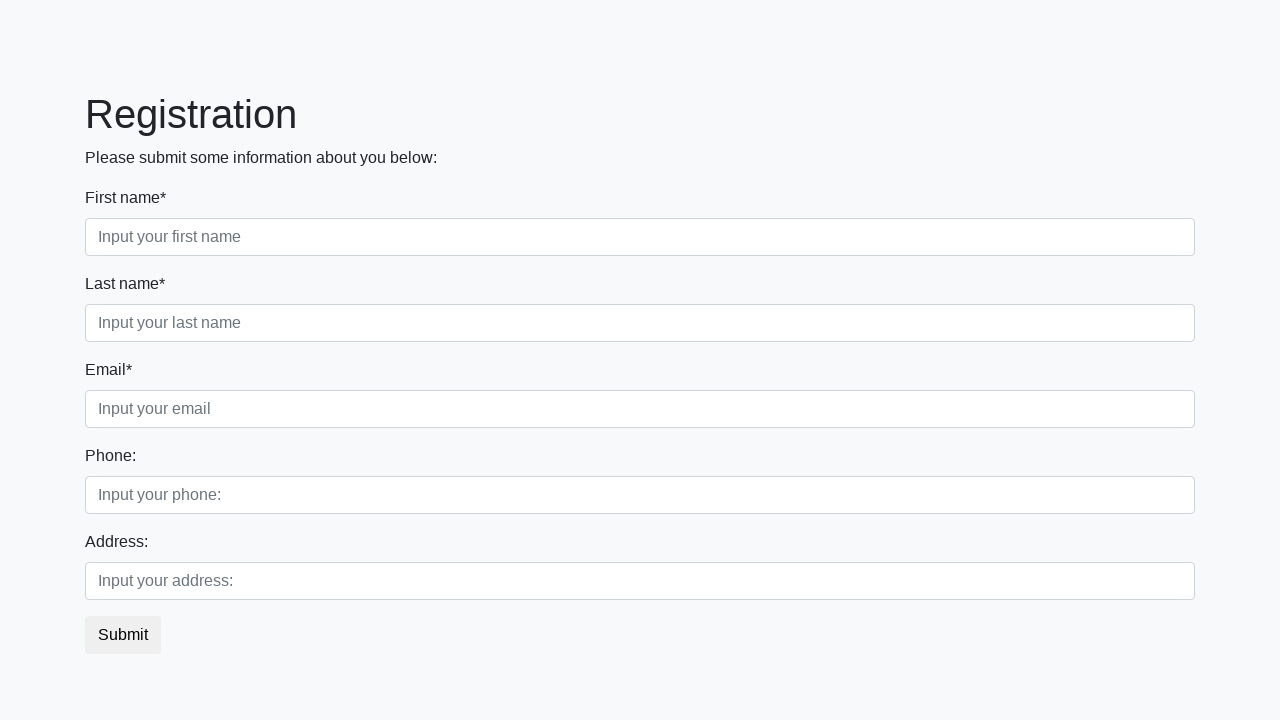

Filled first name field using XPath fallback selector with 'Ivan' on xpath=//label[text()="First name*"]/following-sibling::input
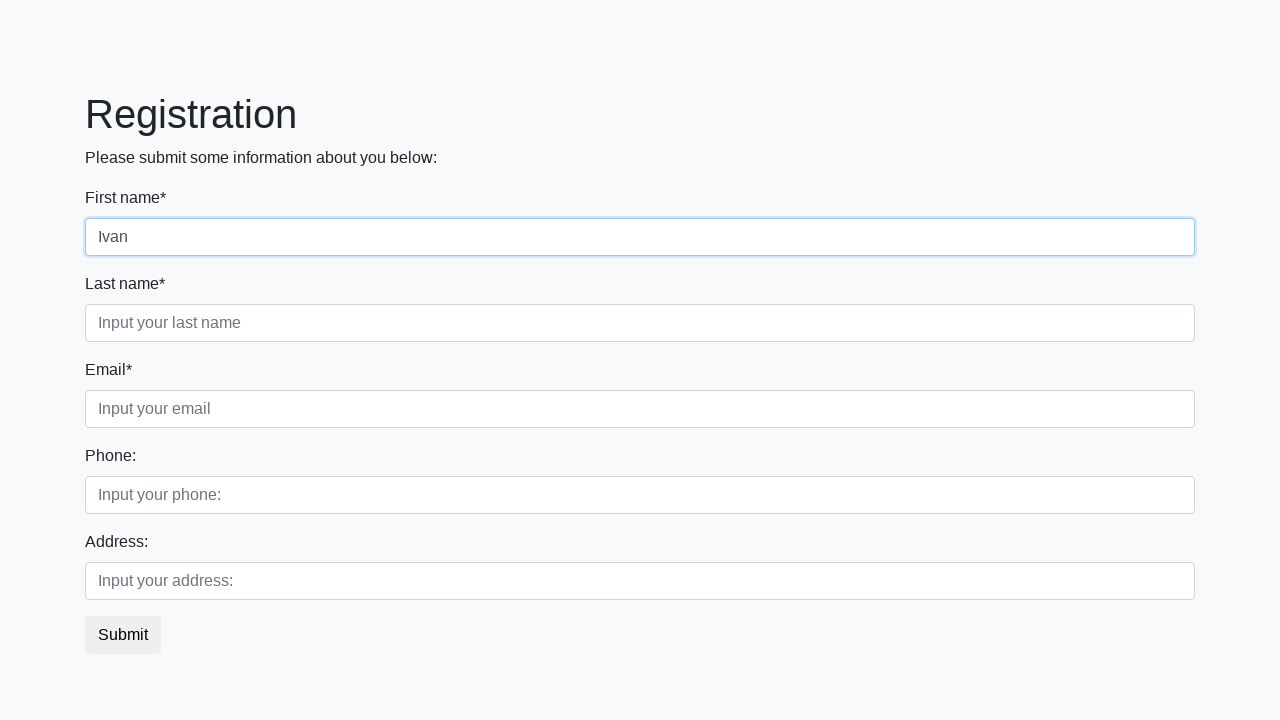

Clicked on address field at (640, 581) on xpath=//label[text()="Address:"]/following-sibling::input
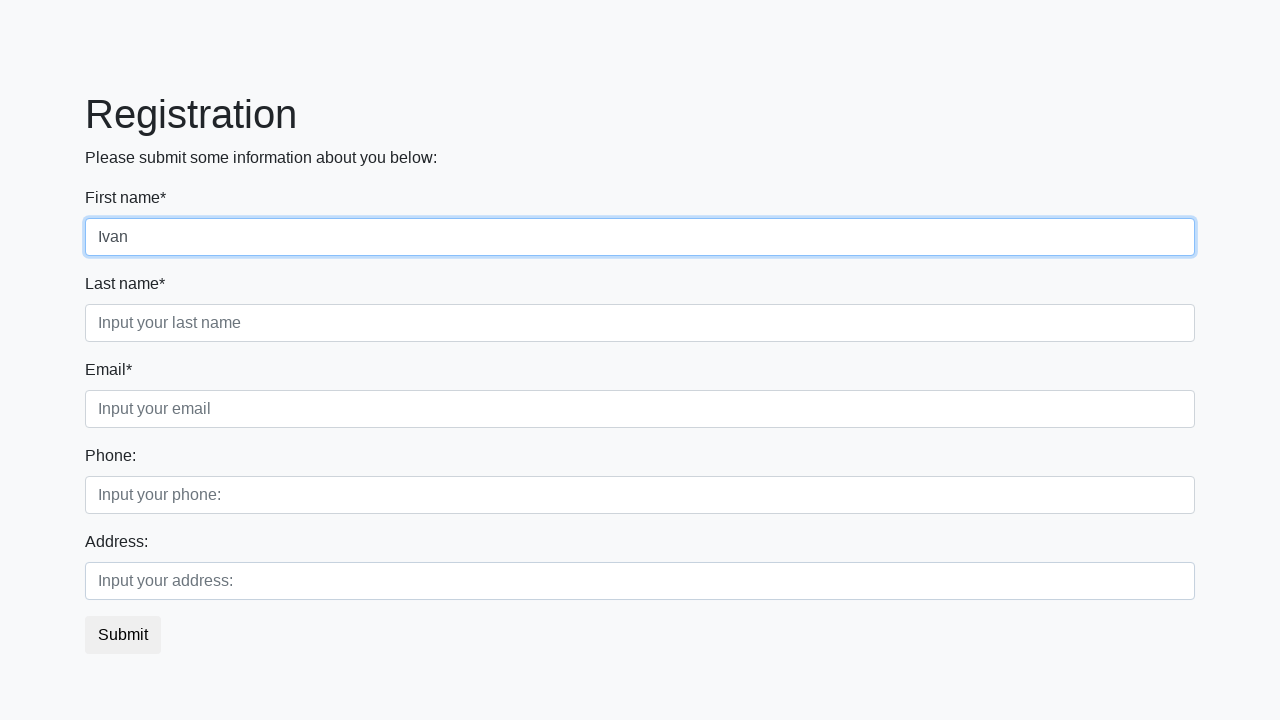

Filled last name field with 'Petrov' on xpath=//label[text()="Last name*"]/following-sibling::input
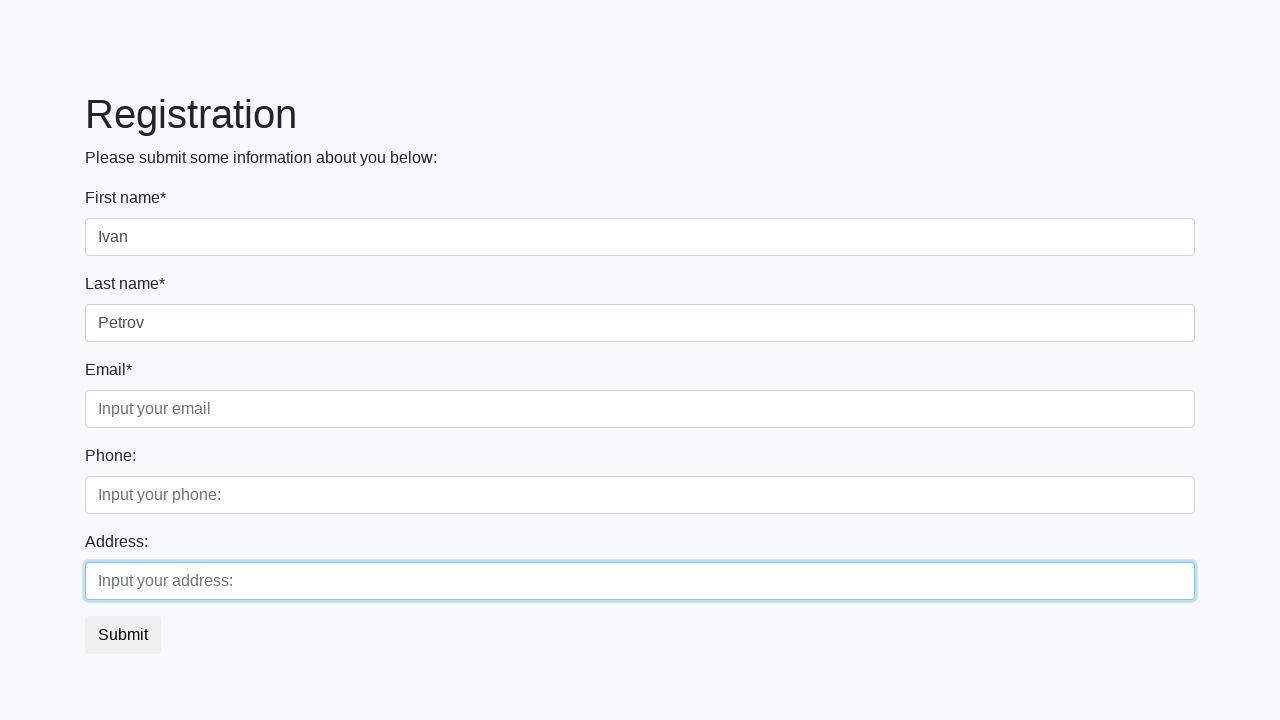

Filled email field with 'user@mail.com' on xpath=//label[text()="Email*"]/following-sibling::input
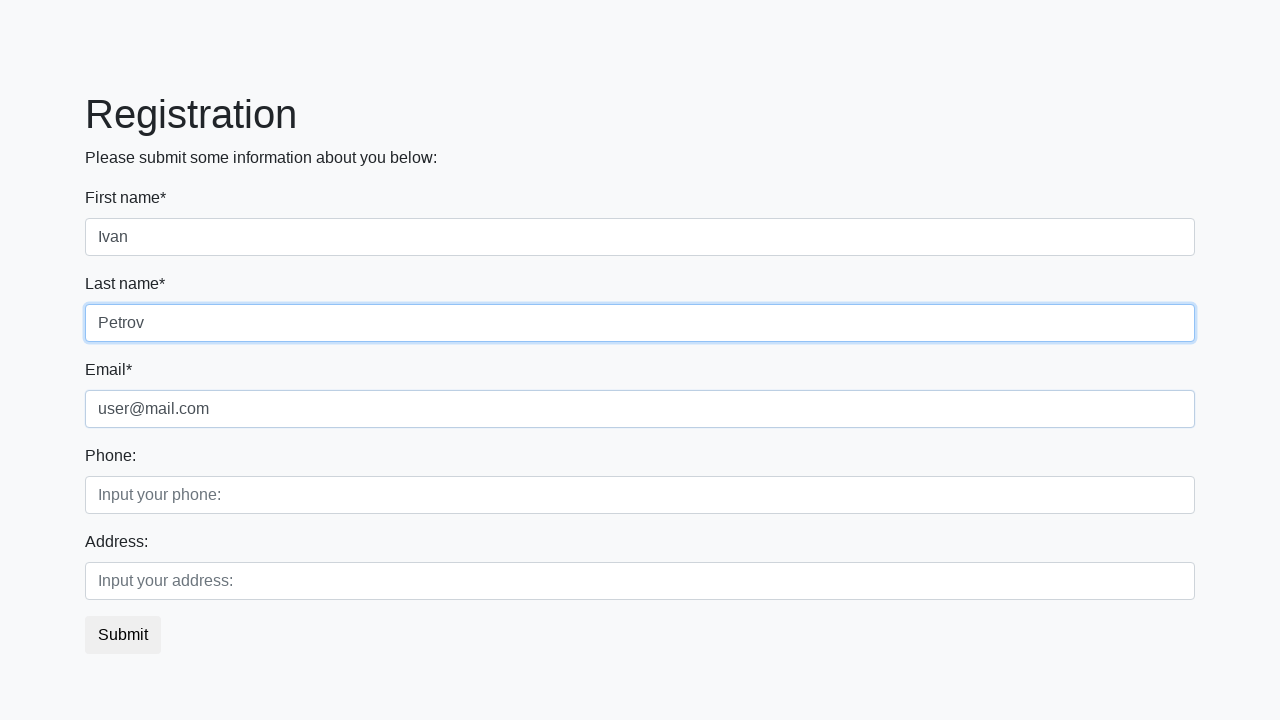

Filled phone field with '89103568899' on xpath=//label[text()="Phone:"]/following-sibling::input
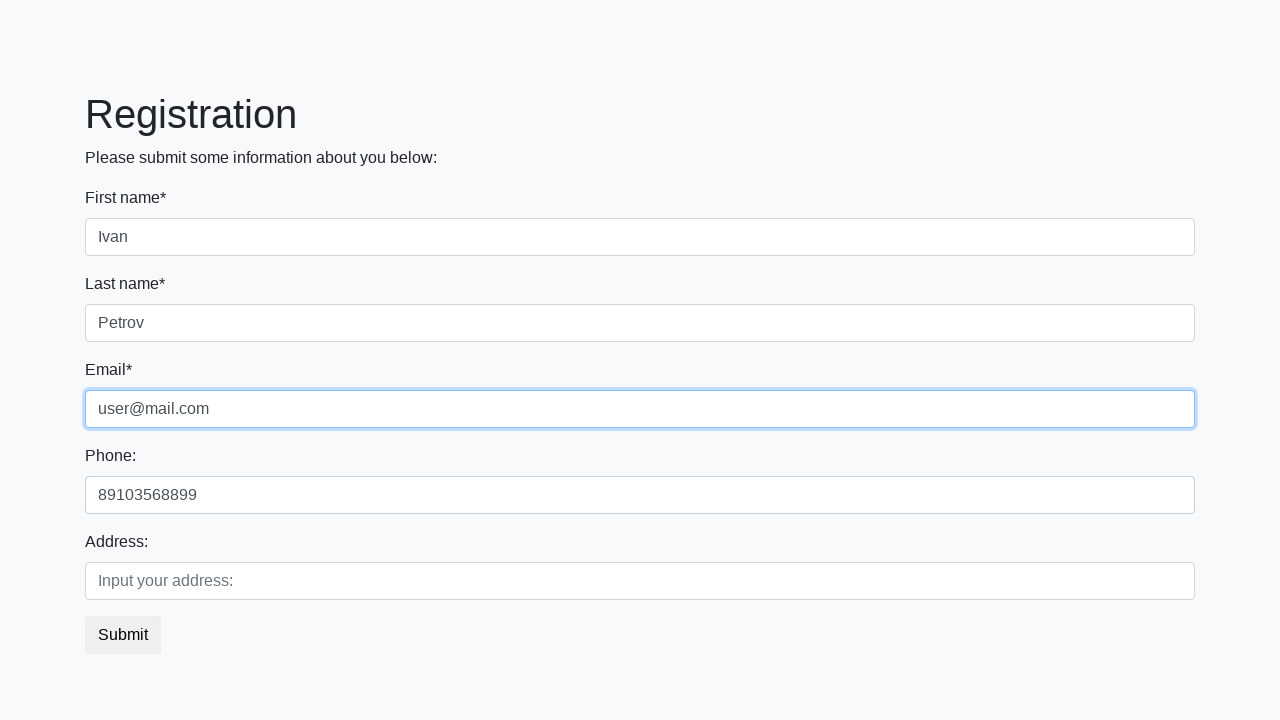

Clicked on address field again at (640, 581) on xpath=//label[text()="Address:"]/following-sibling::input
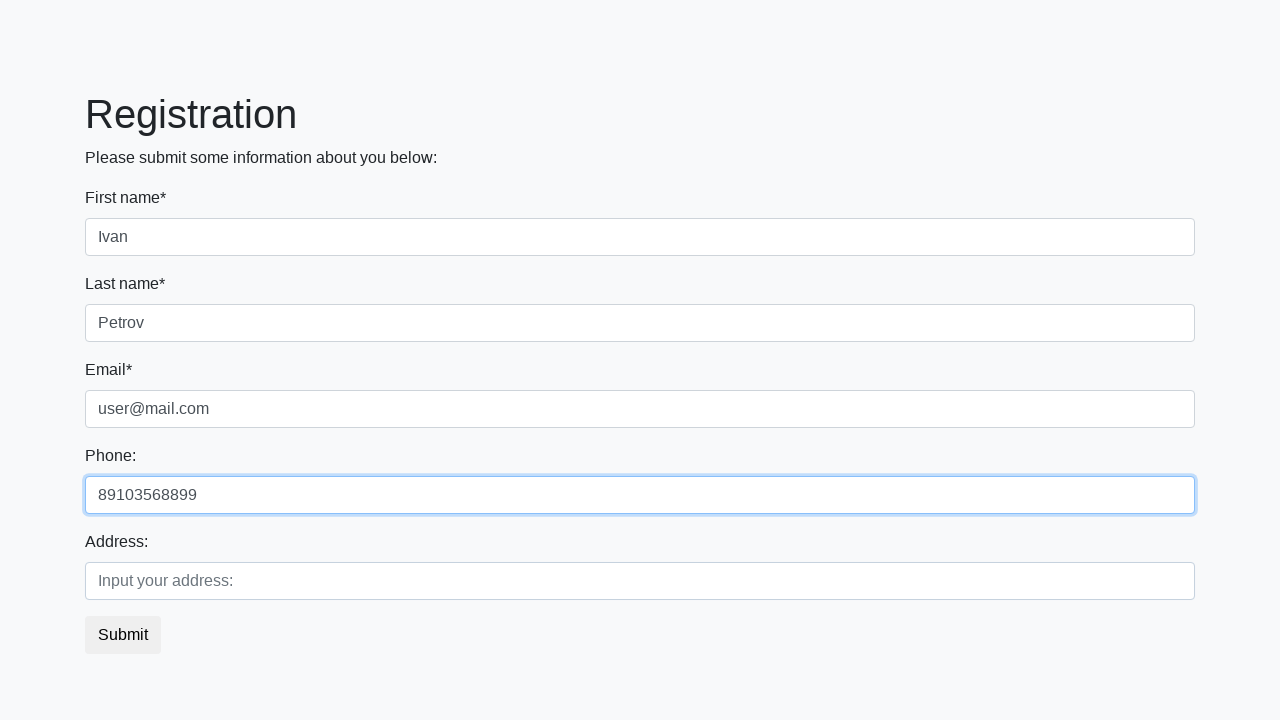

Clicked submit button to register at (123, 635) on button.btn
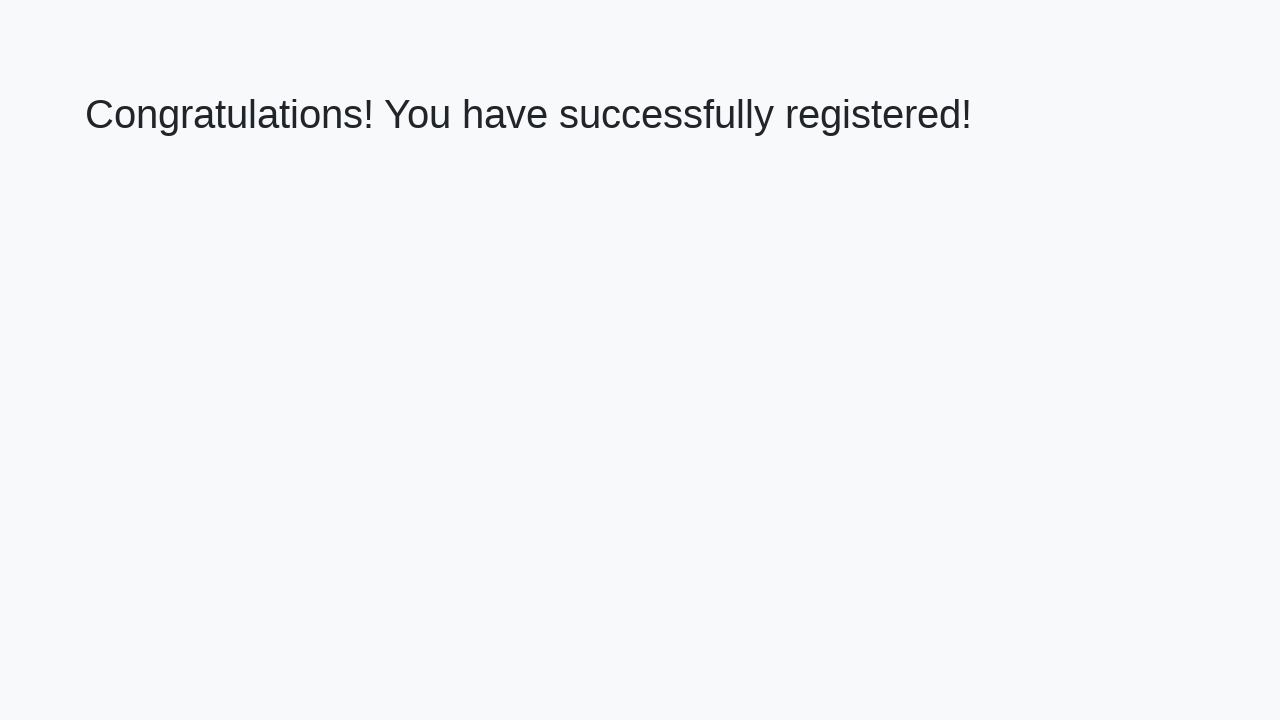

Success message heading loaded
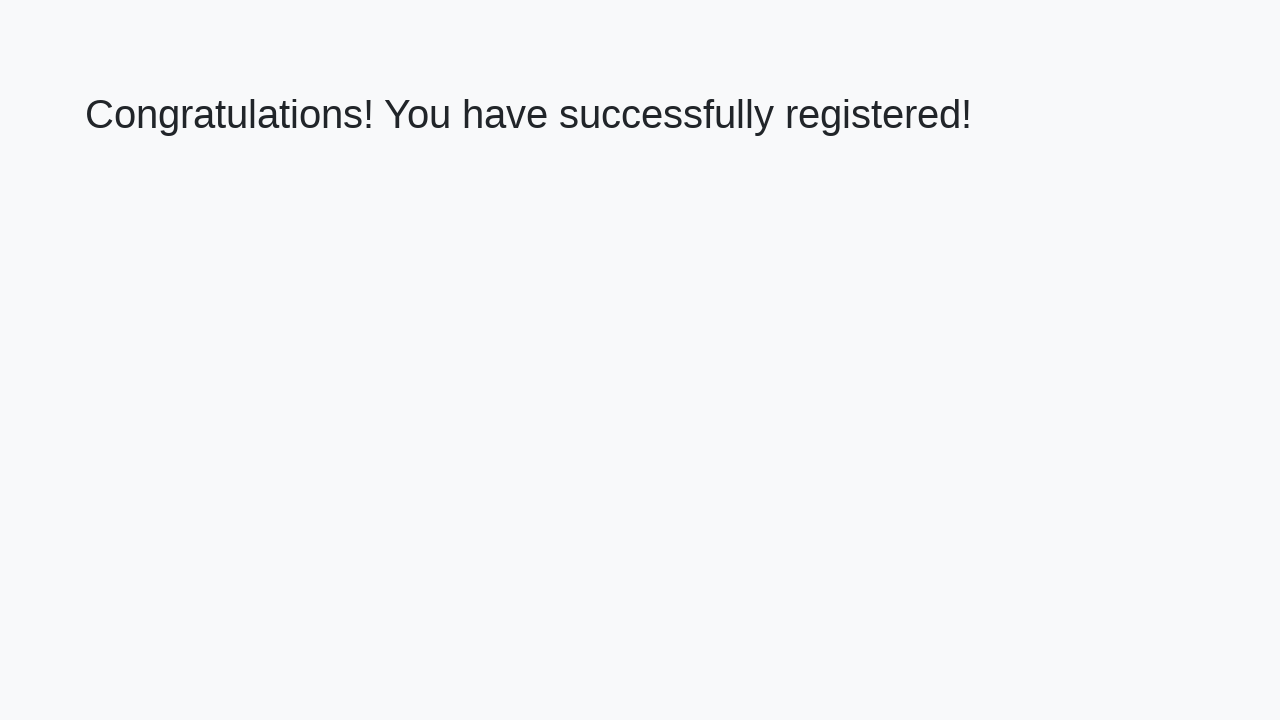

Retrieved success message text
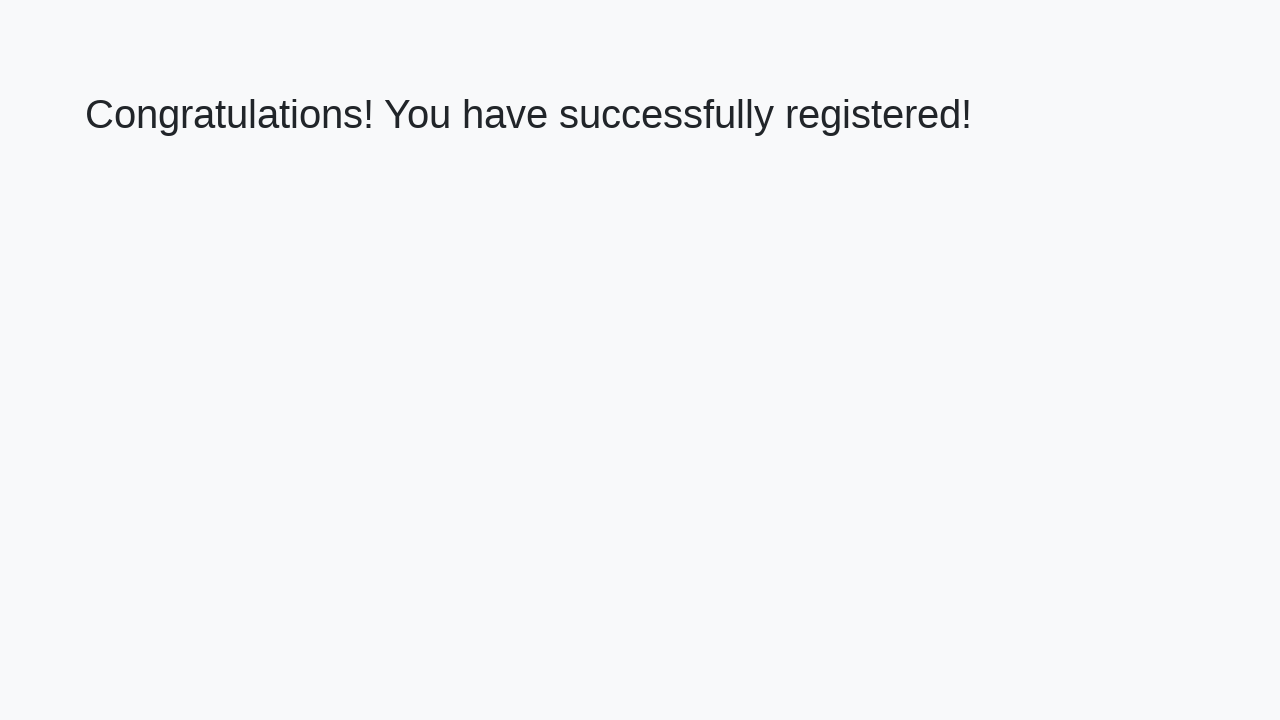

Verified registration success message matches expected text
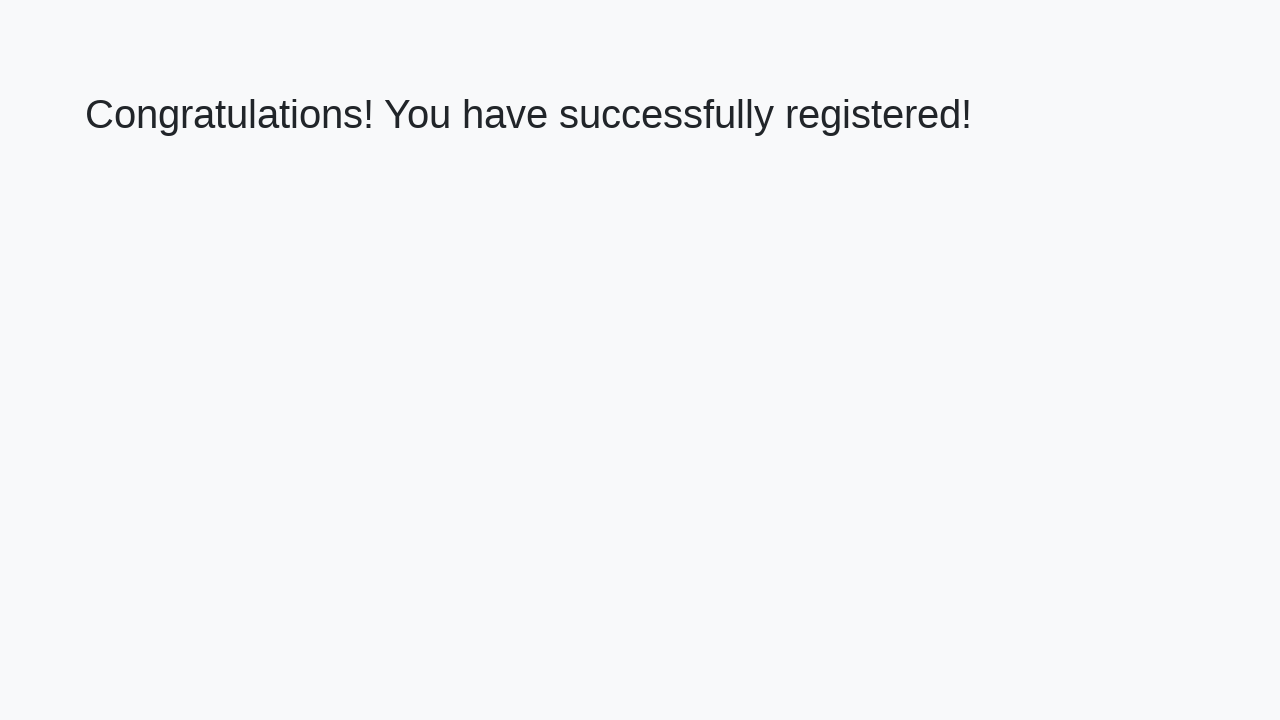

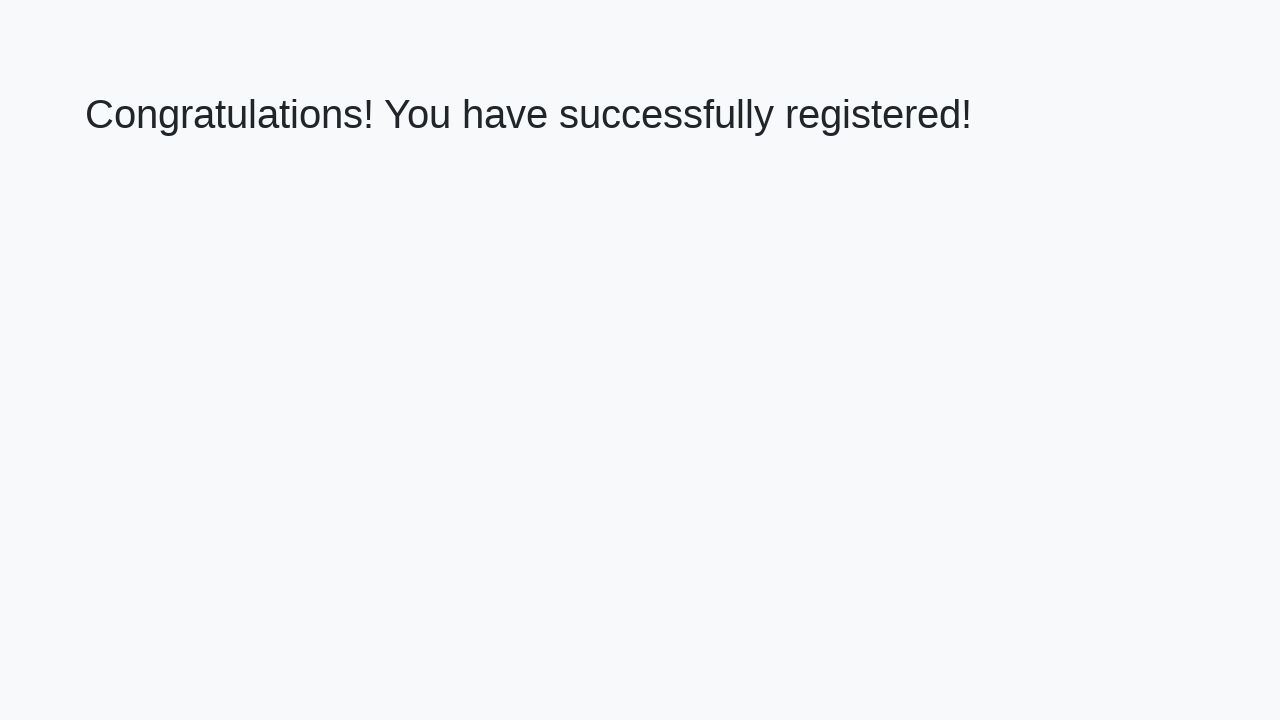